Tests Uber Eats address entry by typing a location into the address search box, selecting the first suggestion from the dropdown, and verifying the page title after the address is loaded.

Starting URL: https://www.ubereats.com

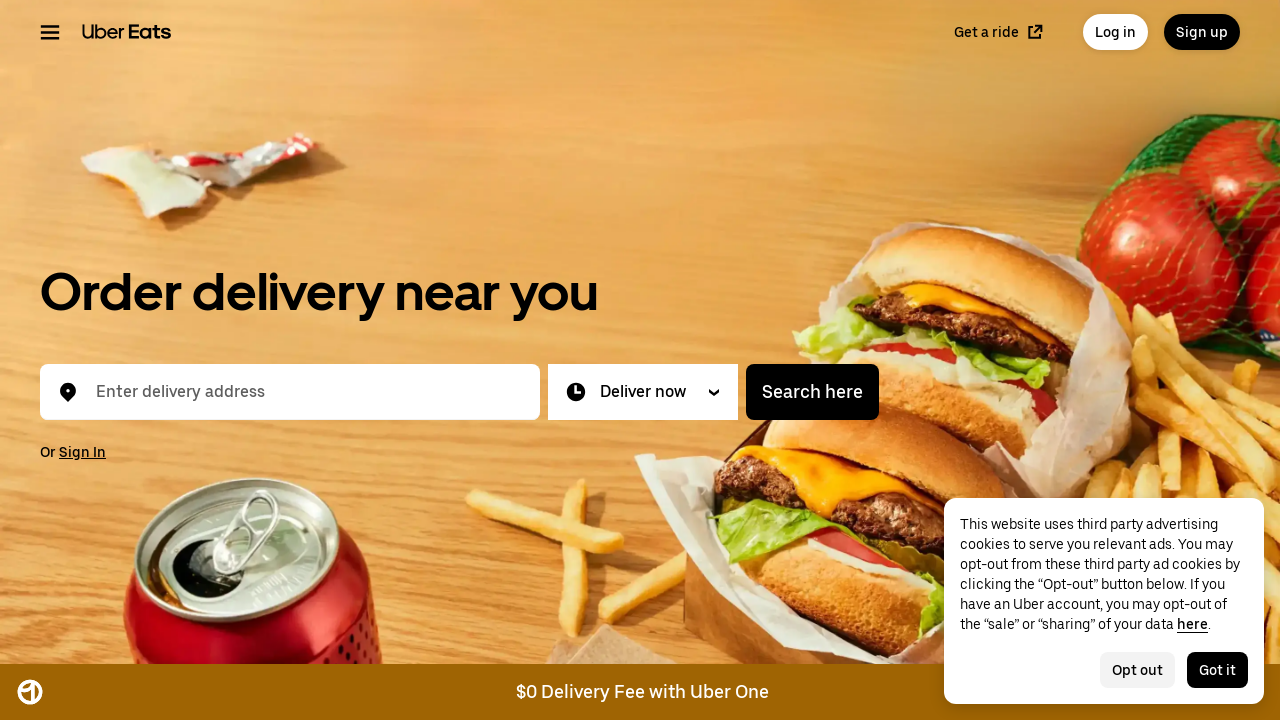

Filled address search box with non-breaking space on #location-typeahead-home-input
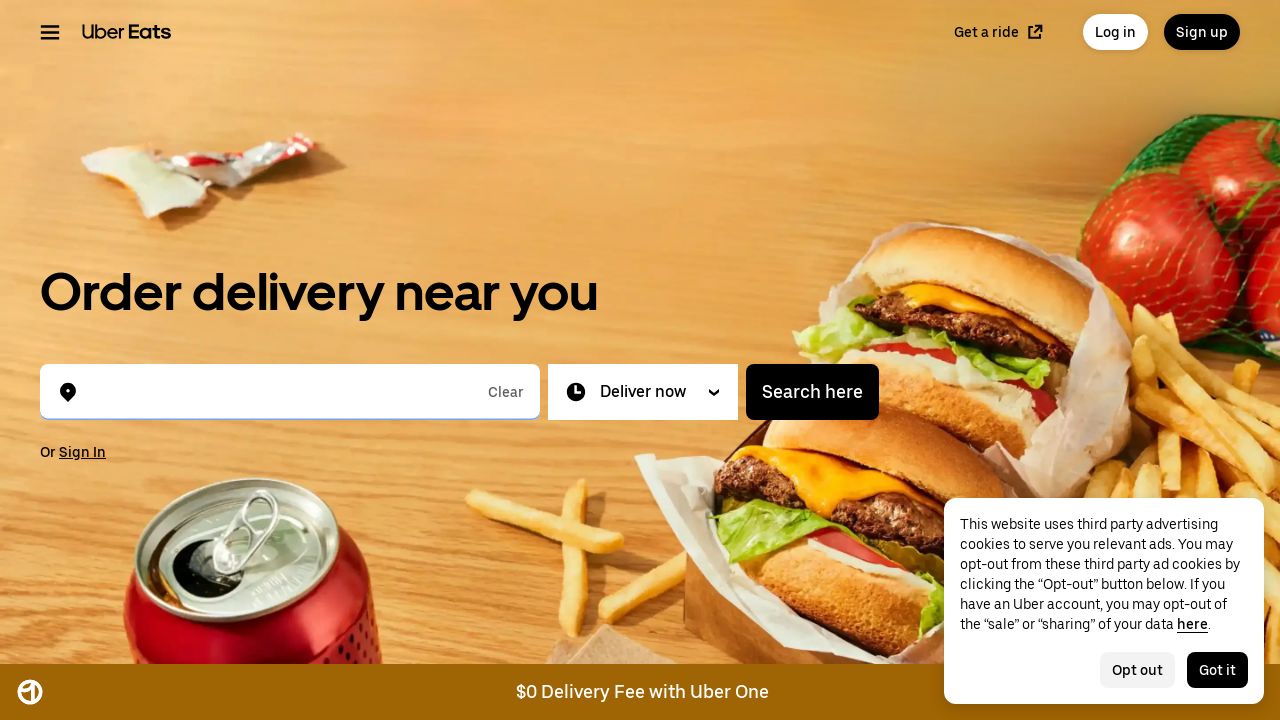

Waited 100ms for address box to stabilize
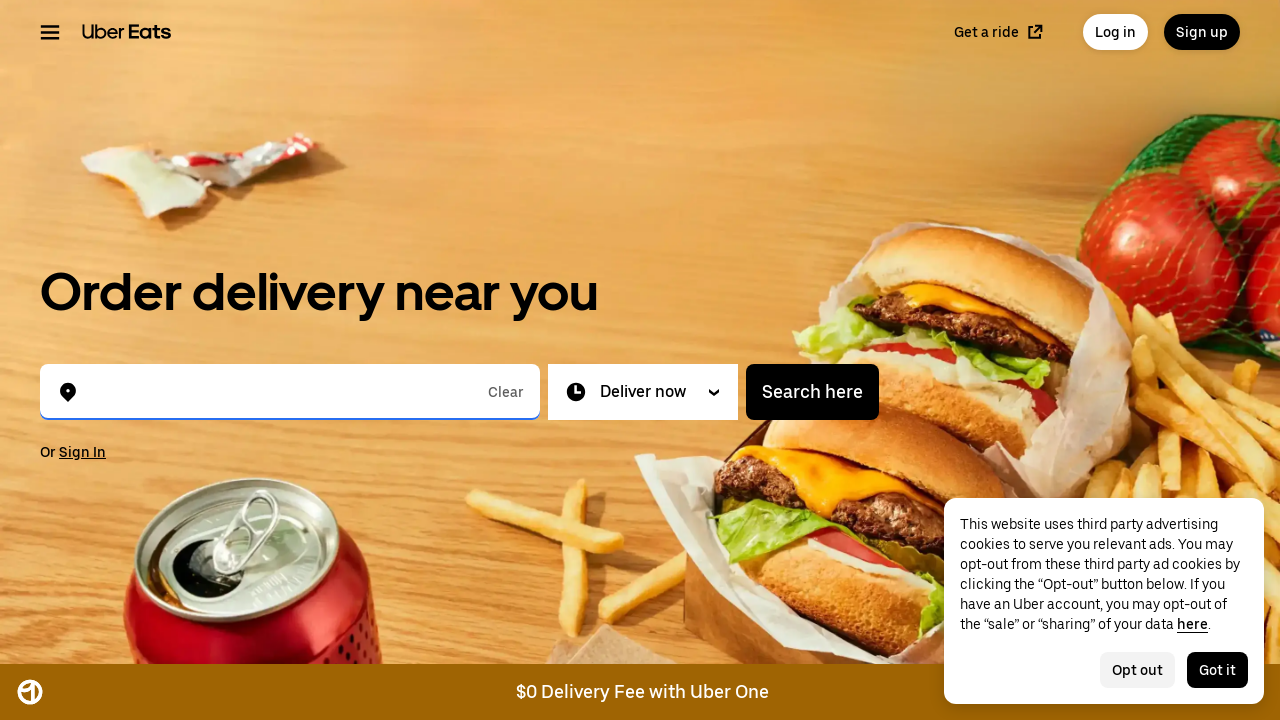

Typed 'Florida Gulf Coast University' into address search box on #location-typeahead-home-input
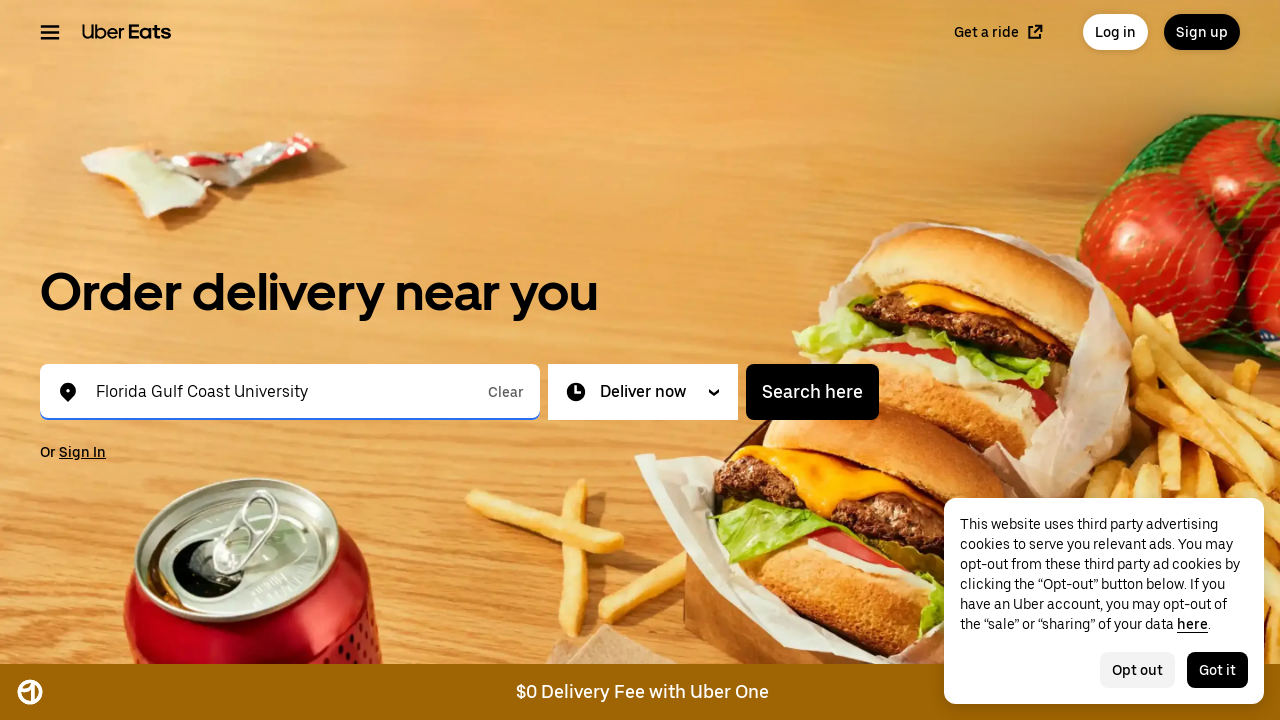

Waited 2000ms for search suggestions to load
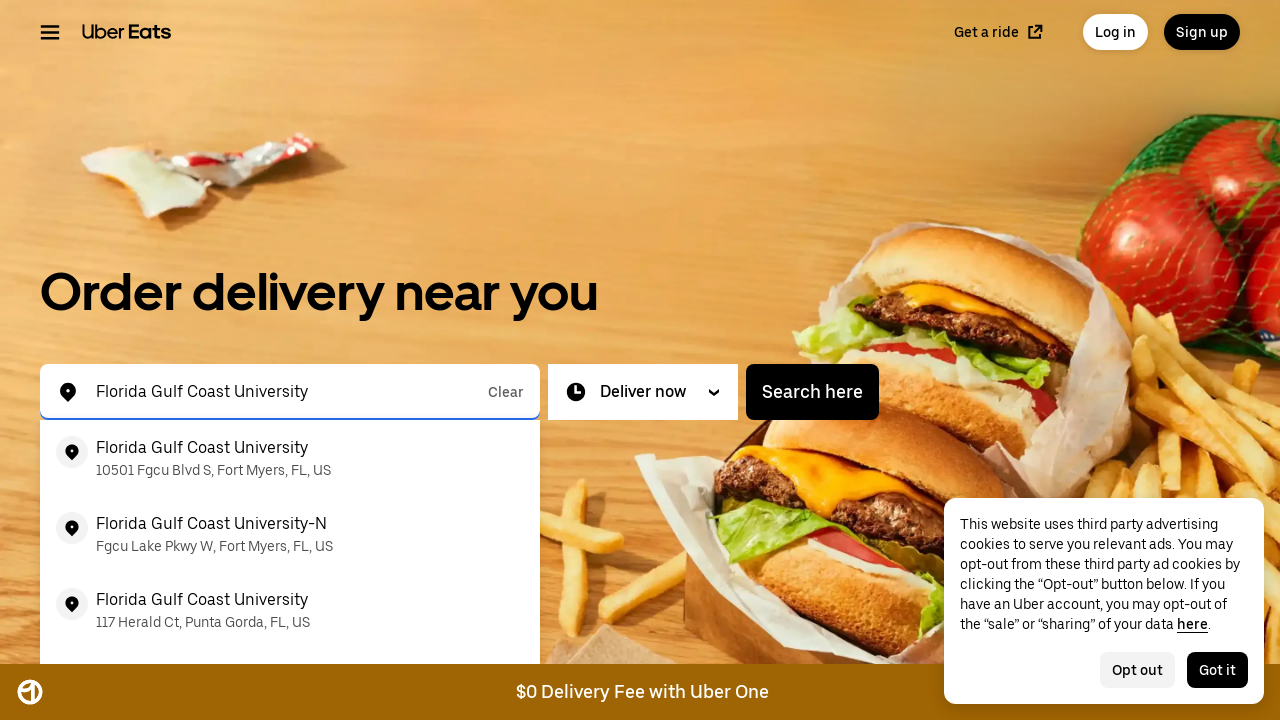

Pressed ArrowDown to select first suggestion from dropdown on #location-typeahead-home-input
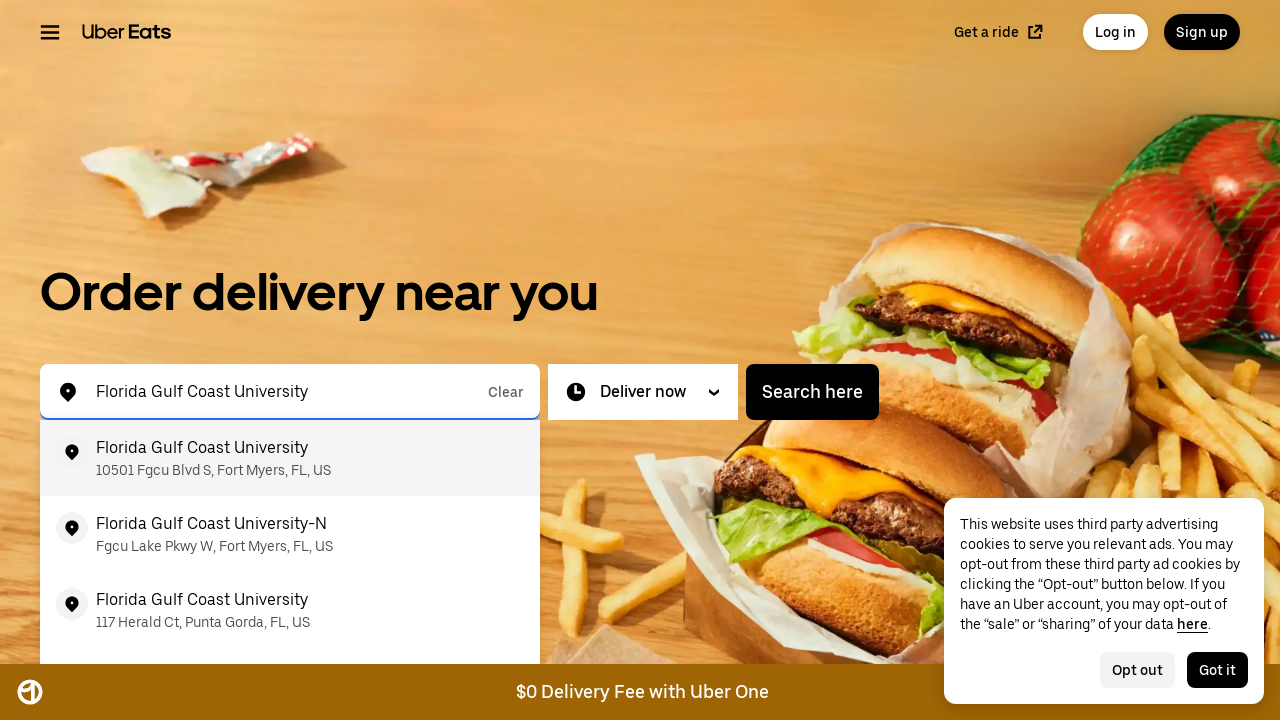

Pressed Enter to confirm address selection on #location-typeahead-home-input
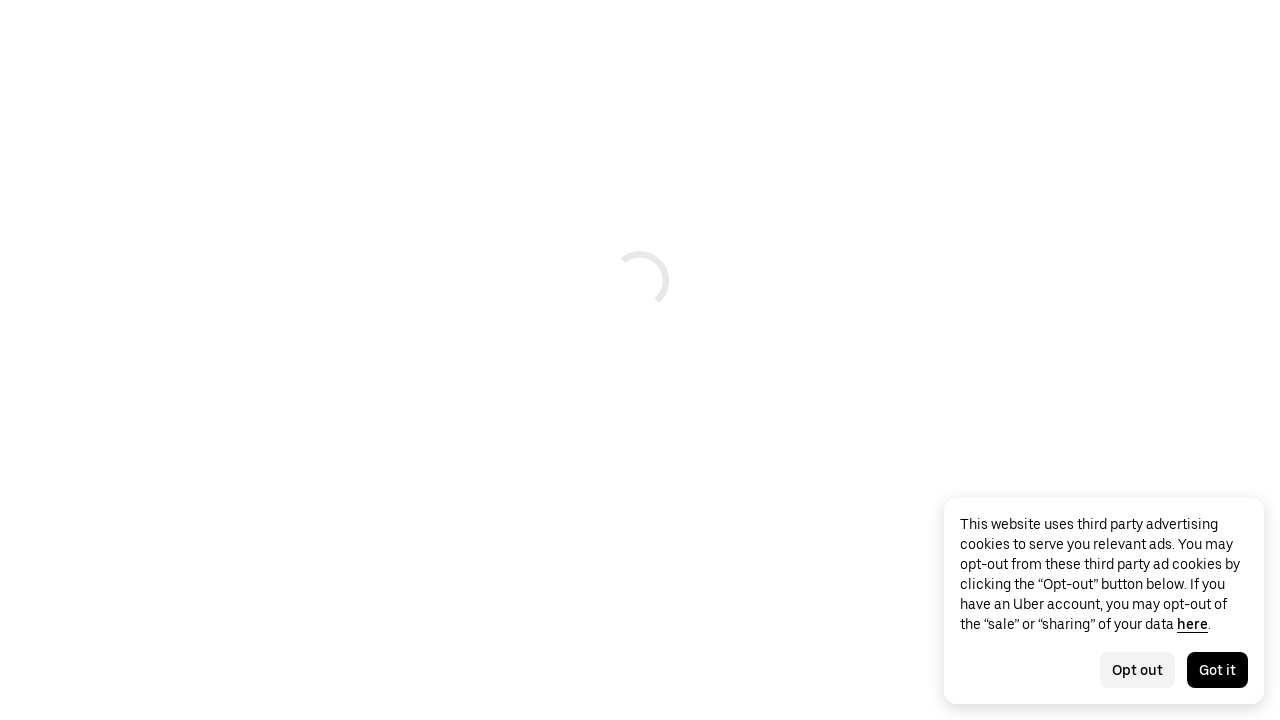

Waited 5000ms for page to load with new address
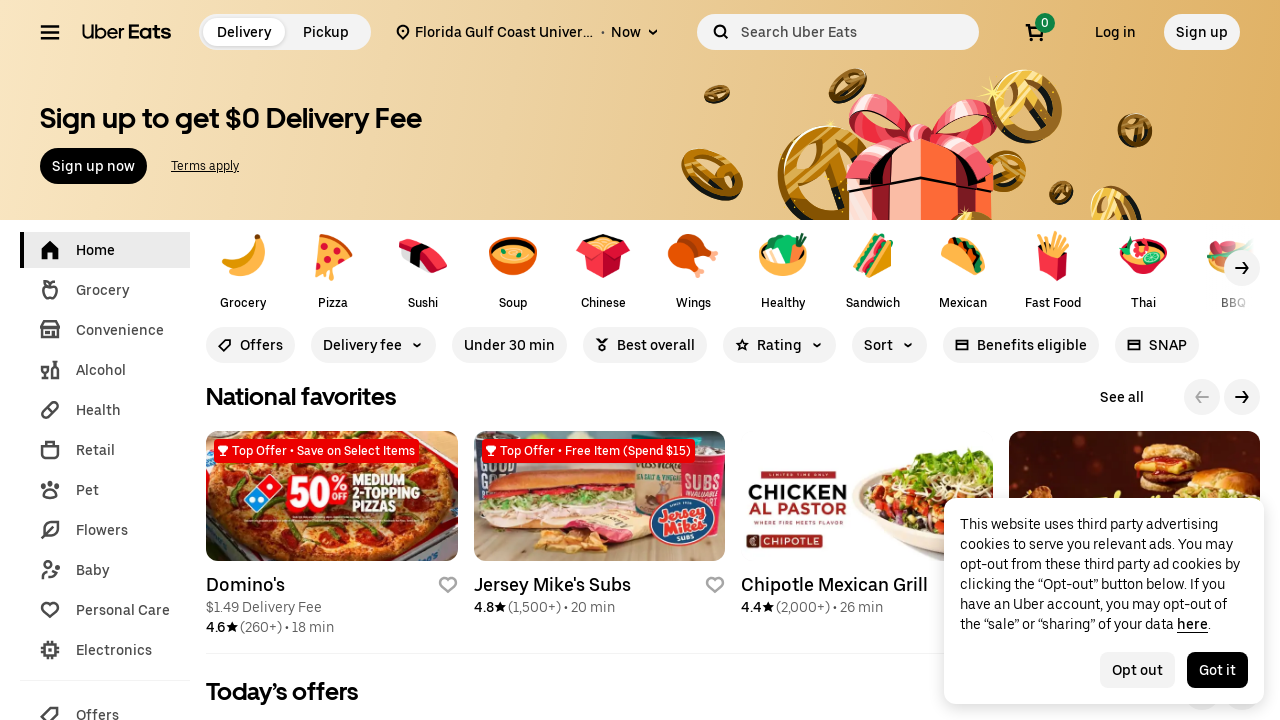

Verified page title is 'Order Food Online | Food Delivery App | Uber Eats'
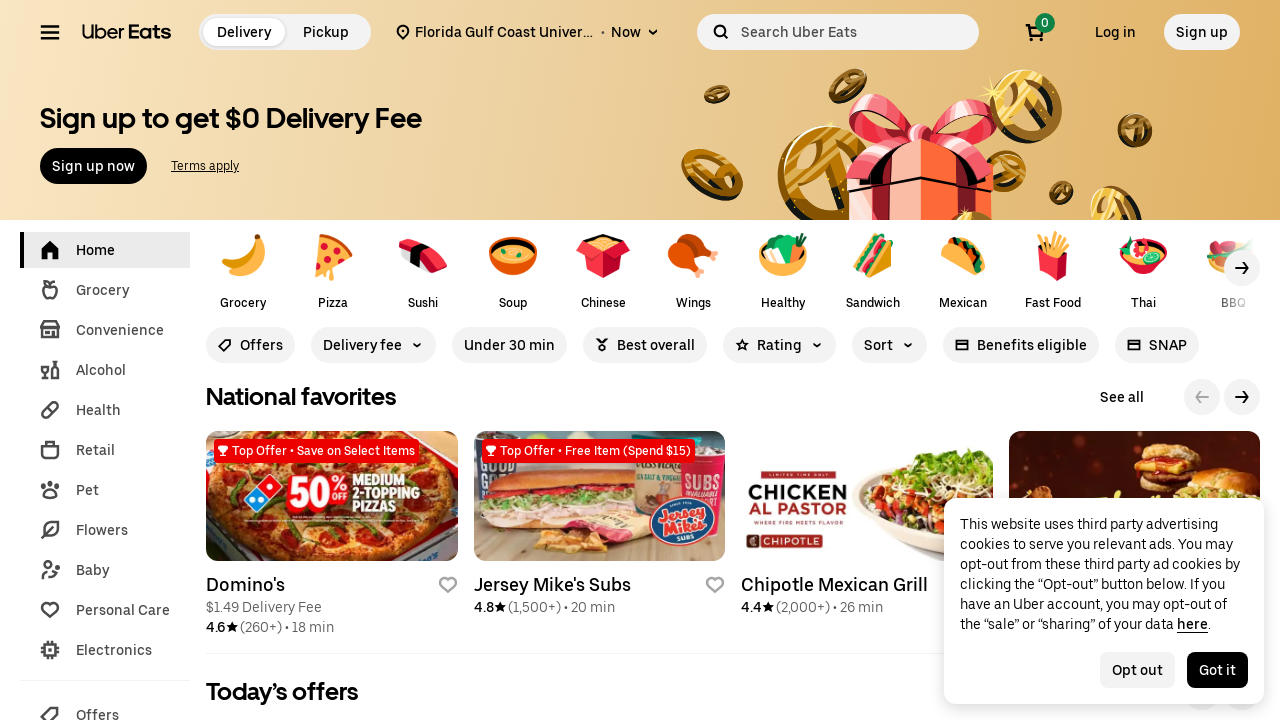

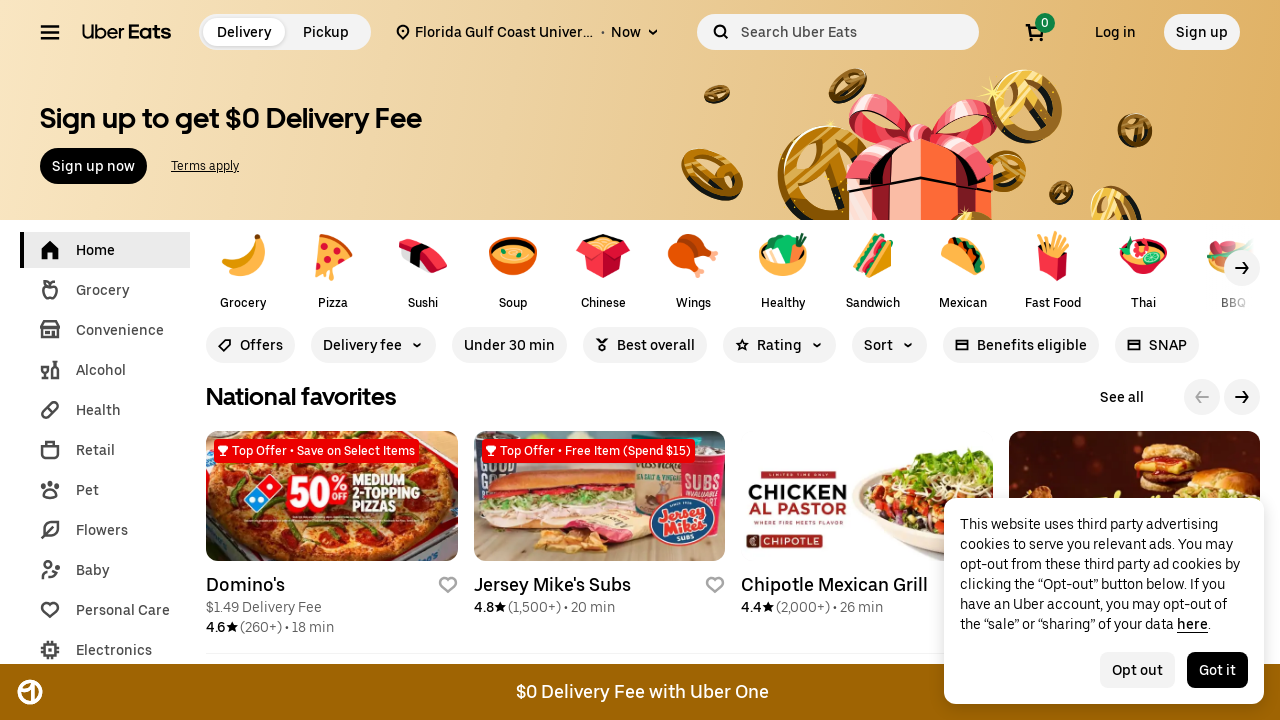